Tests the search functionality on python.org by performing three consecutive searches for "Linux", "drivers", and "documentation", verifying the search form works repeatedly.

Starting URL: https://www.python.org

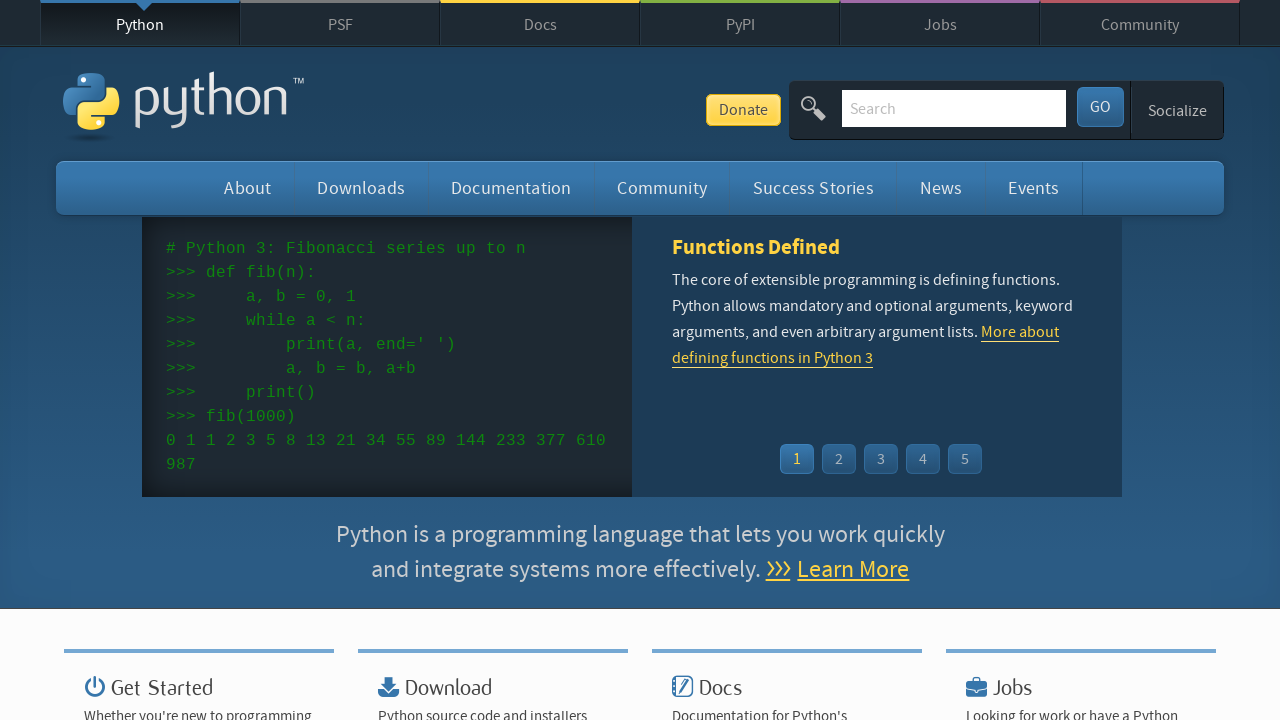

Located the search field element
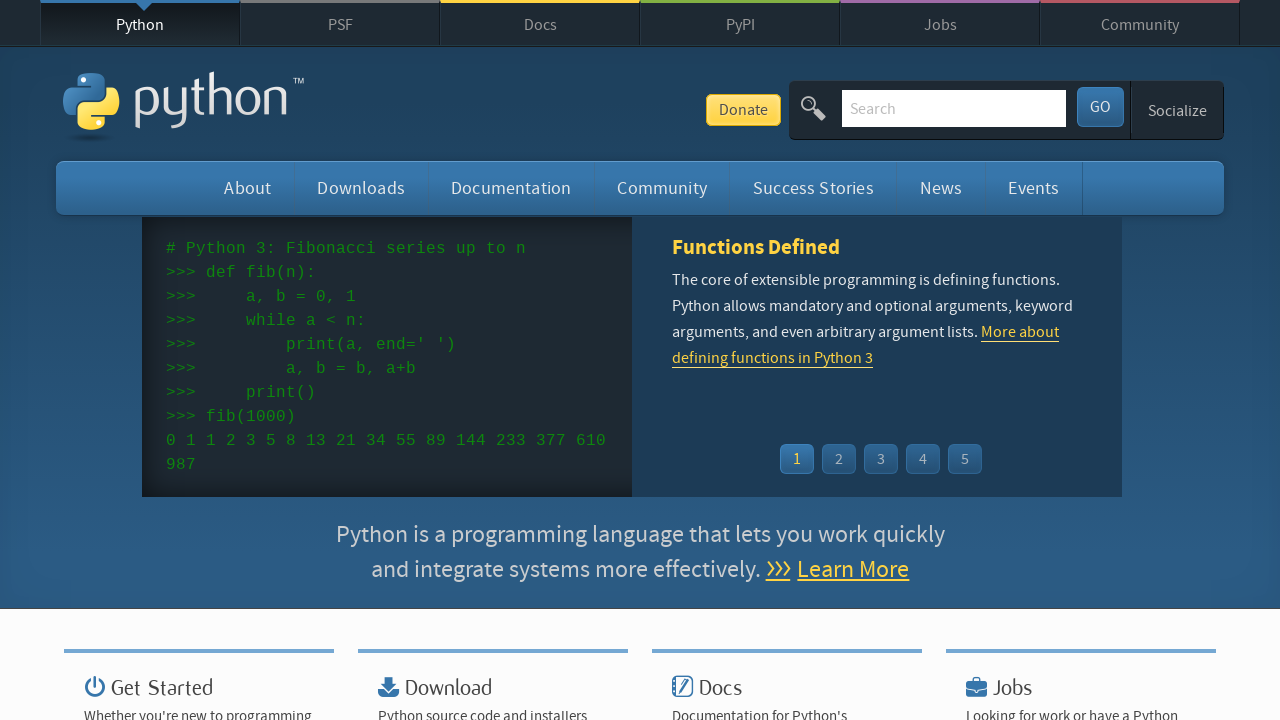

Cleared the search field on .search-field
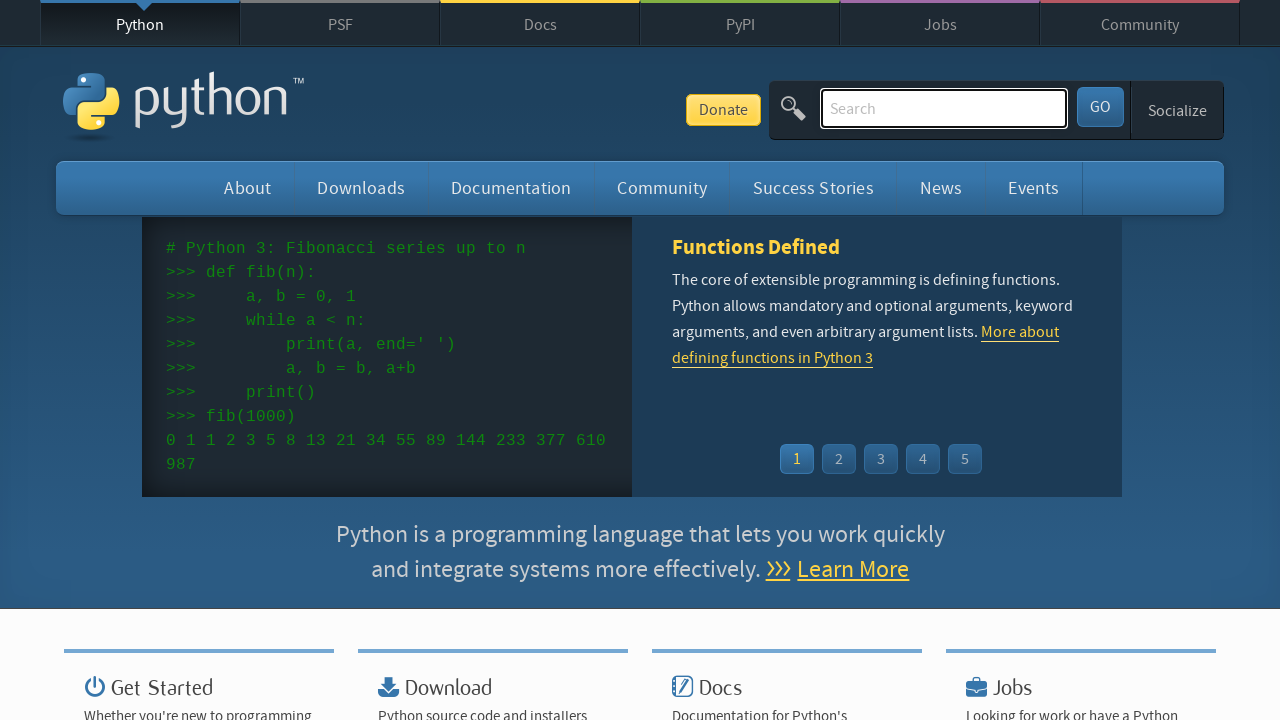

Filled search field with 'Linux' on .search-field
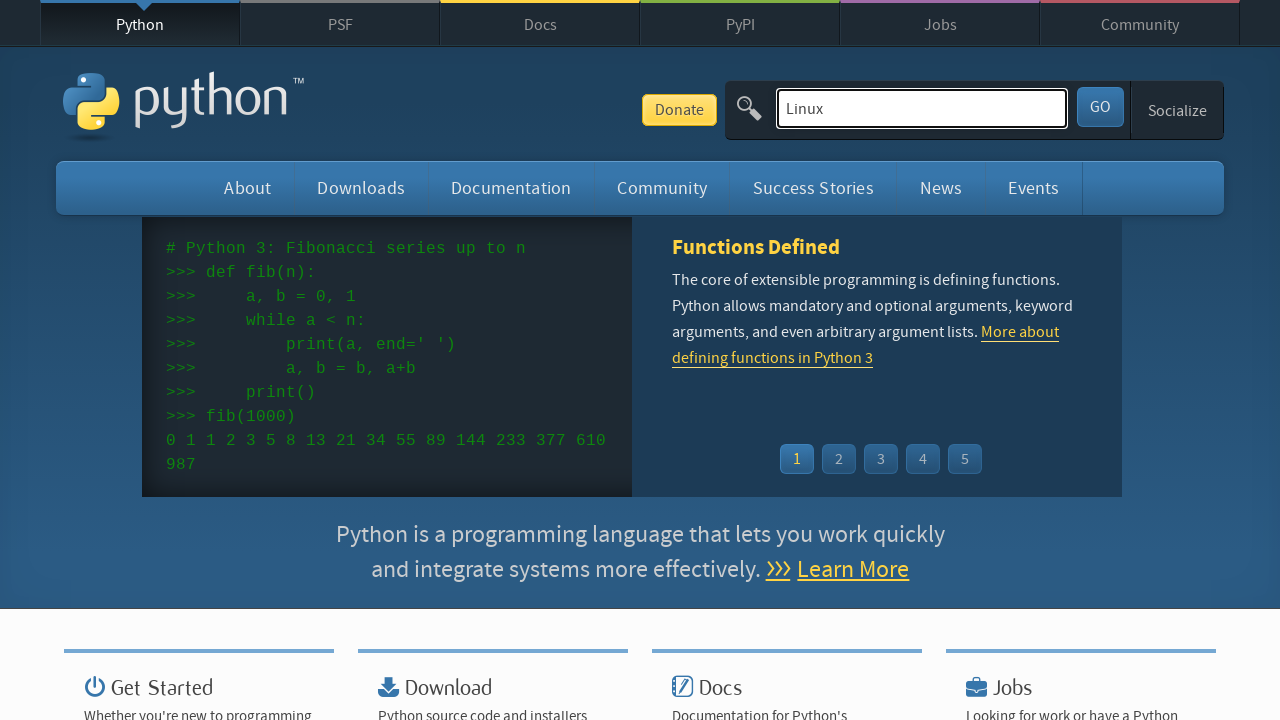

Pressed Enter to search for 'Linux' on .search-field
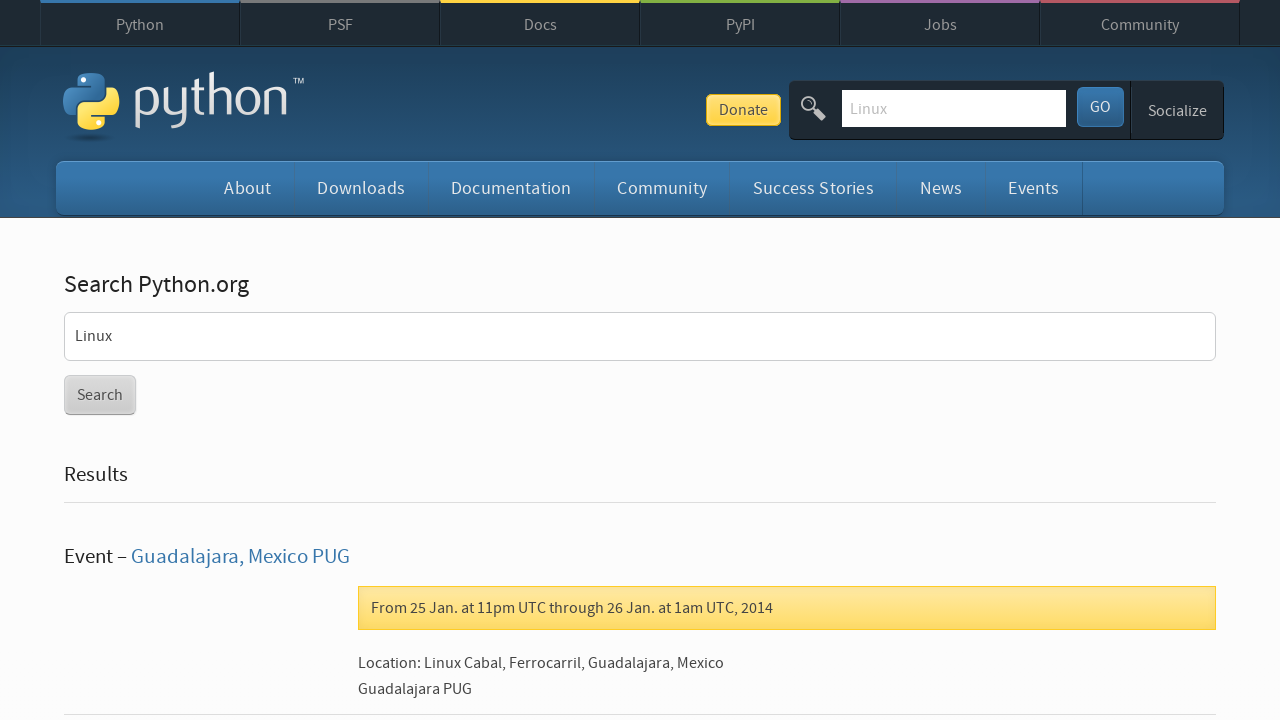

Waited for search results to load (networkidle)
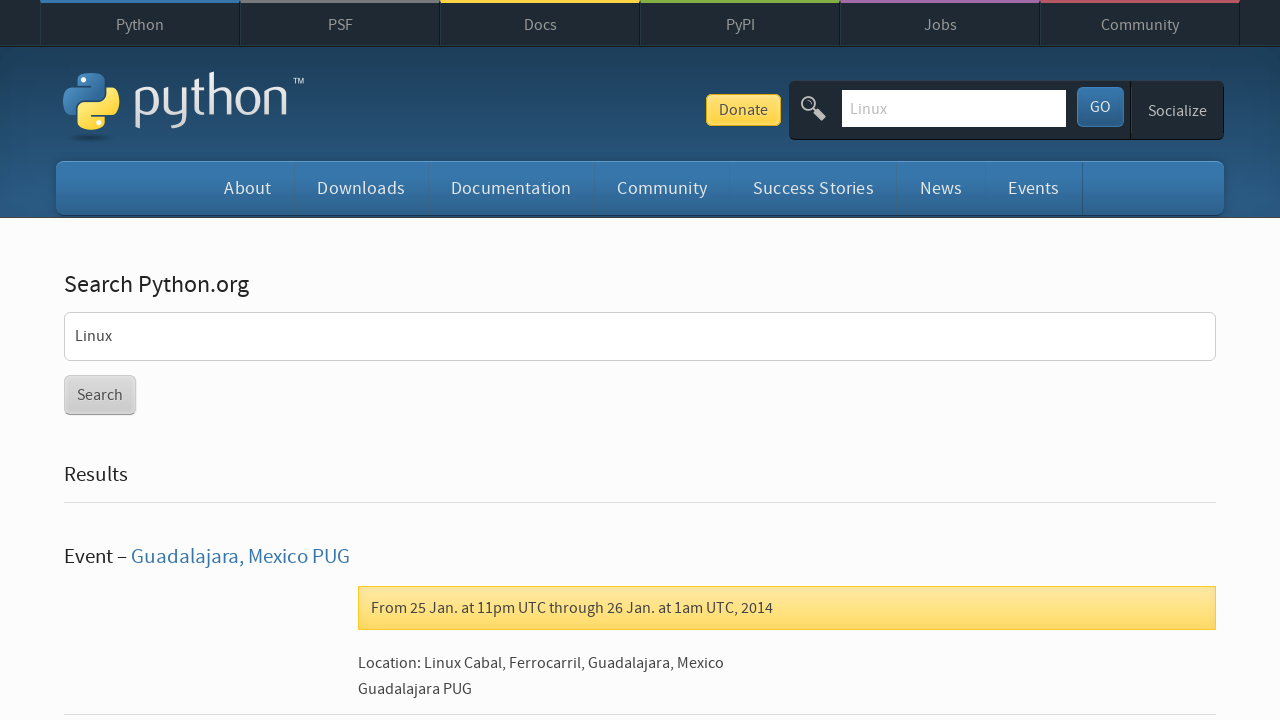

Located the search field element for second search
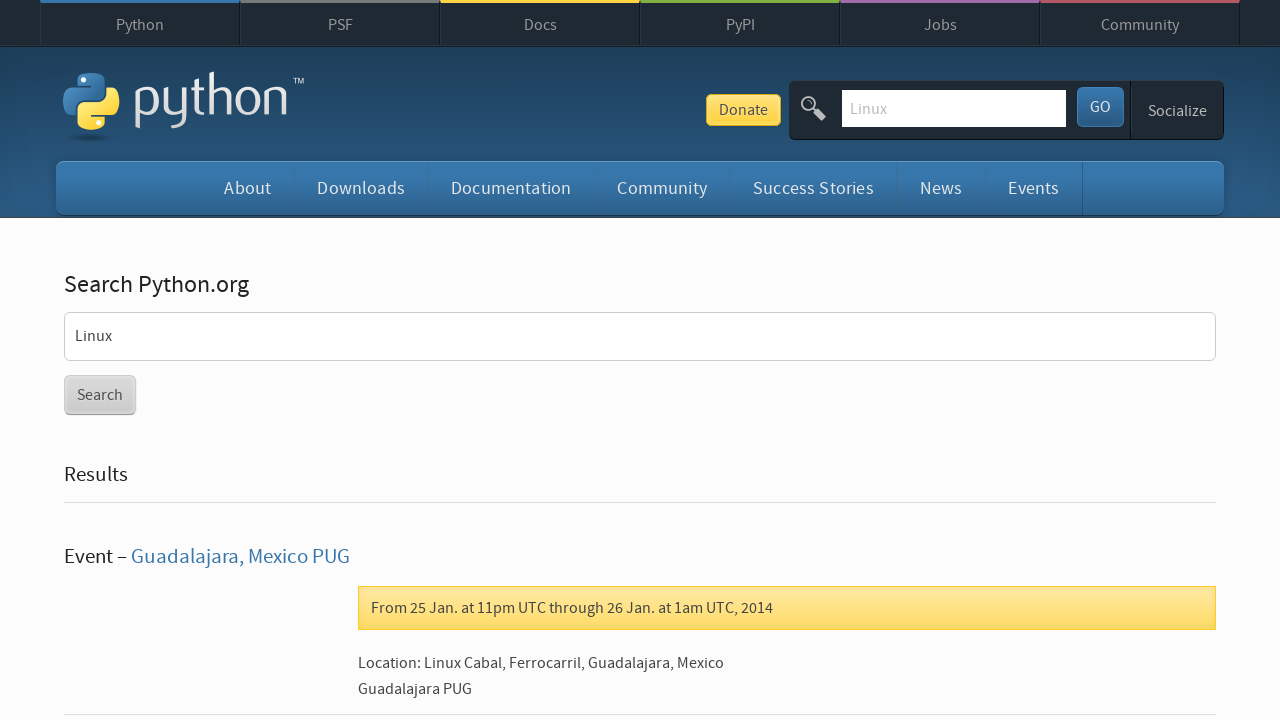

Cleared the search field on .search-field
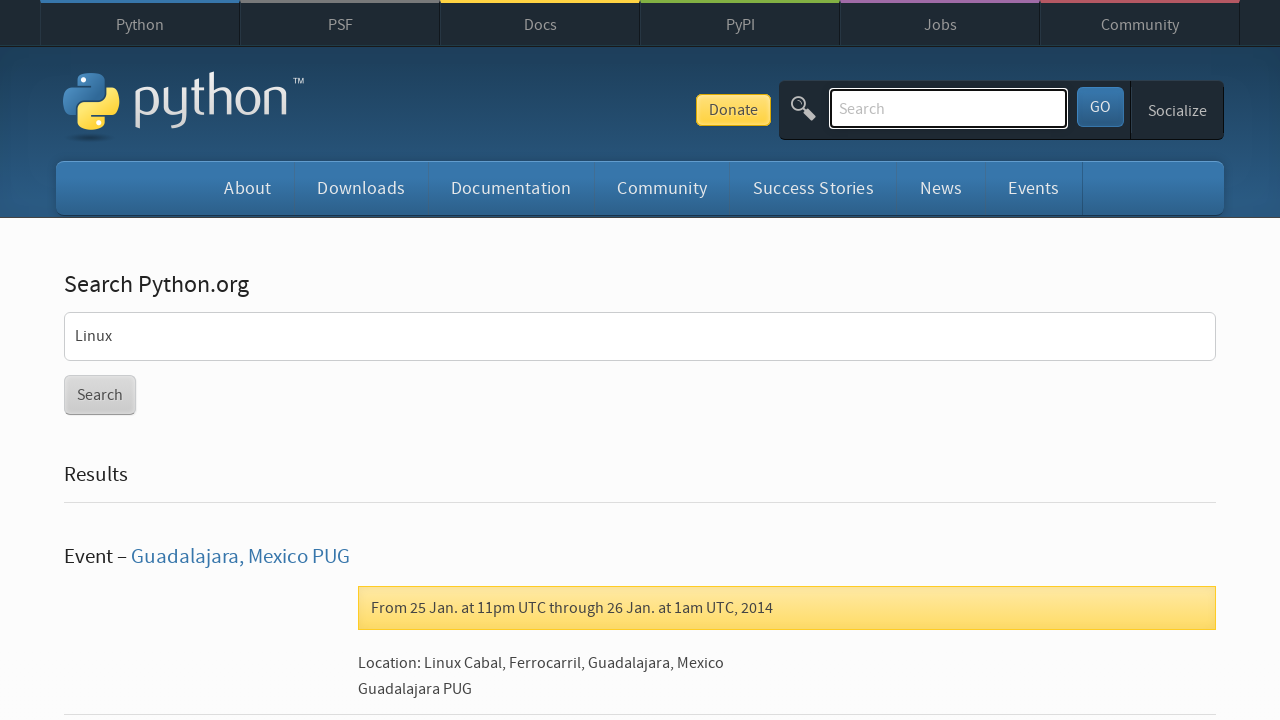

Filled search field with 'drivers' on .search-field
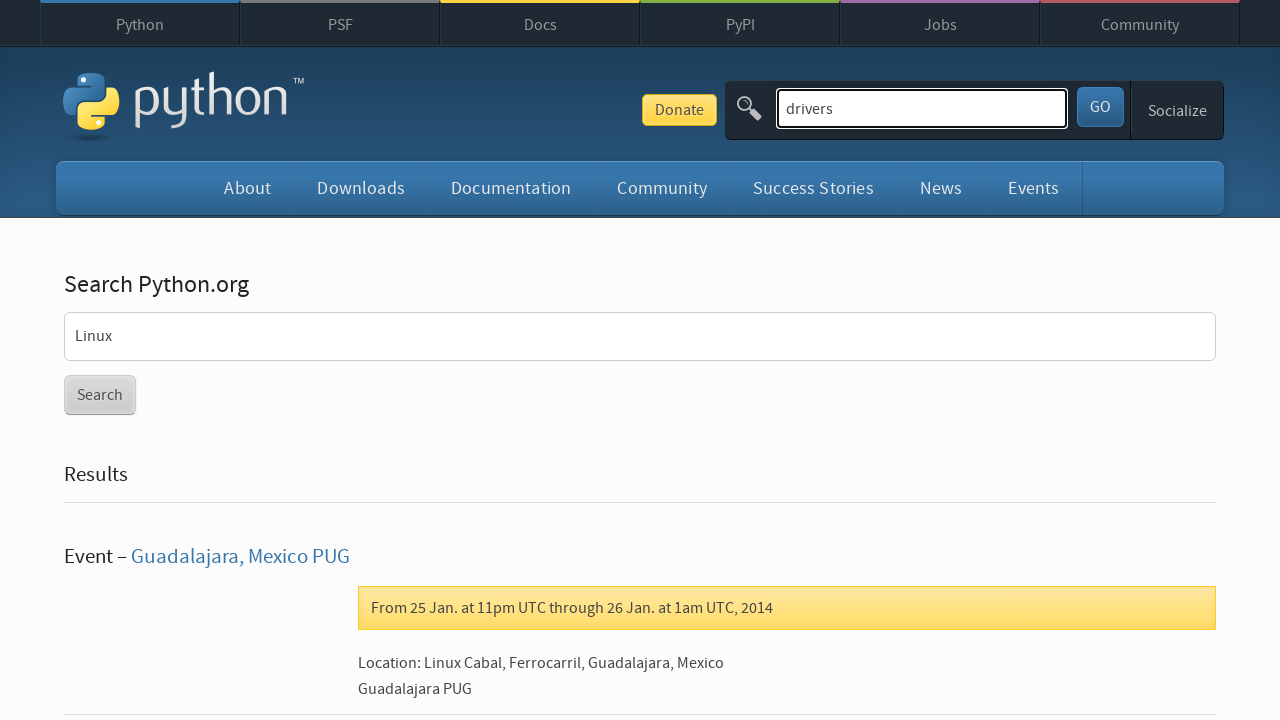

Pressed Enter to search for 'drivers' on .search-field
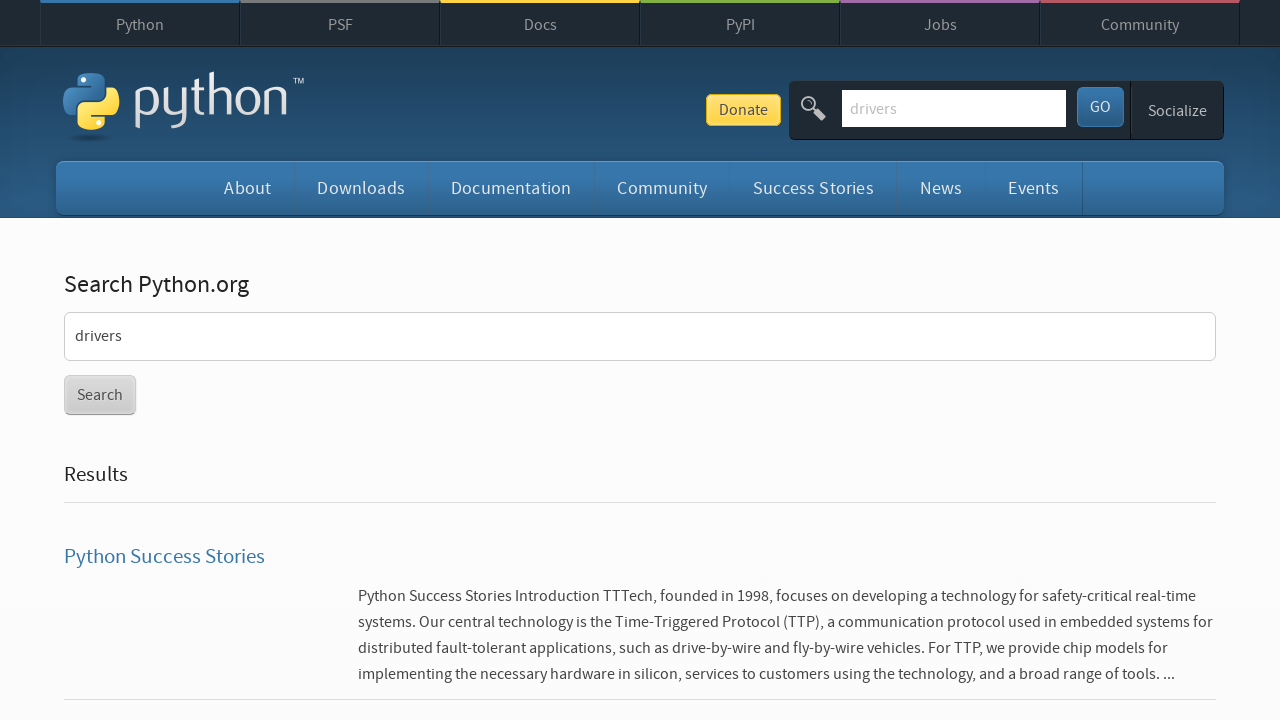

Waited for search results to load (networkidle)
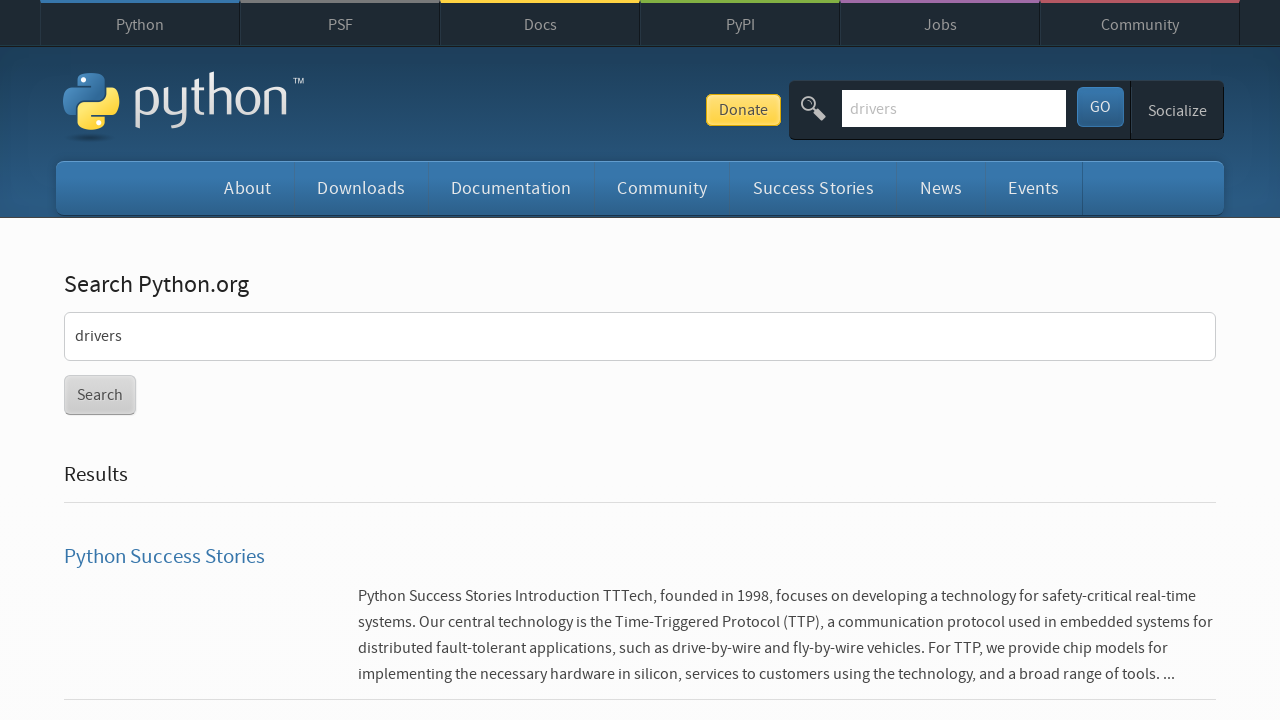

Located the search field element for third search
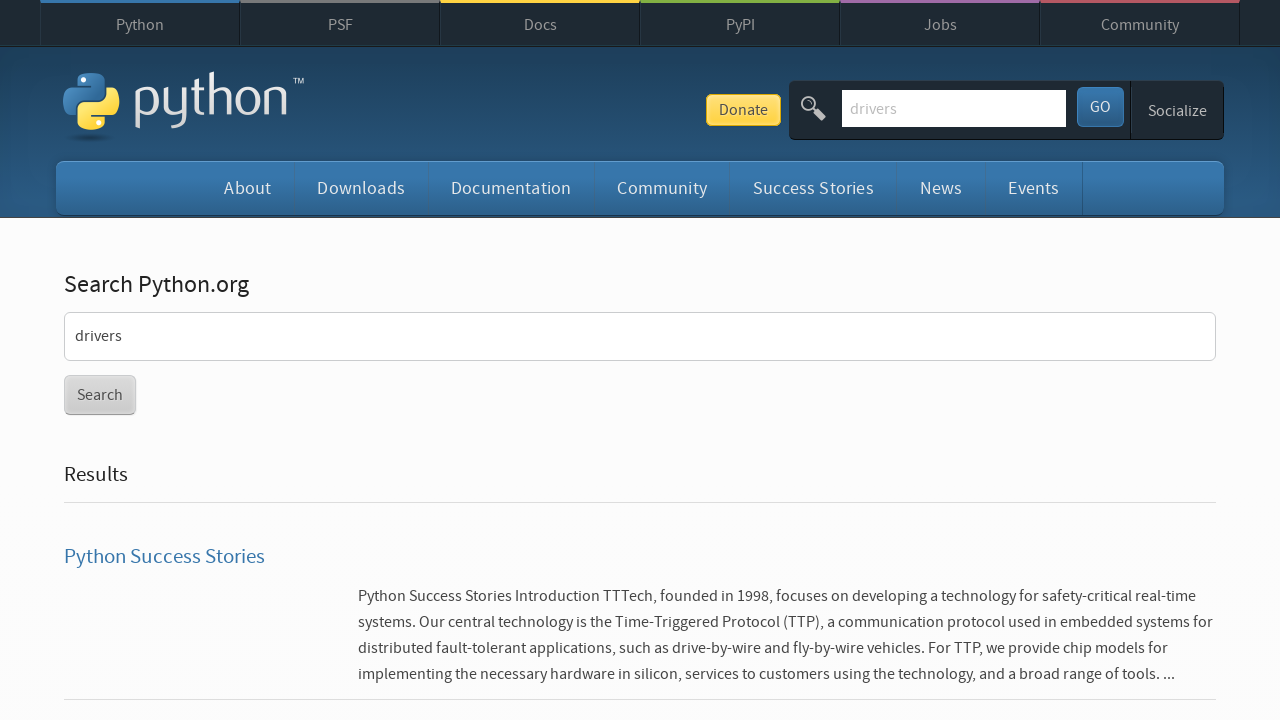

Cleared the search field on .search-field
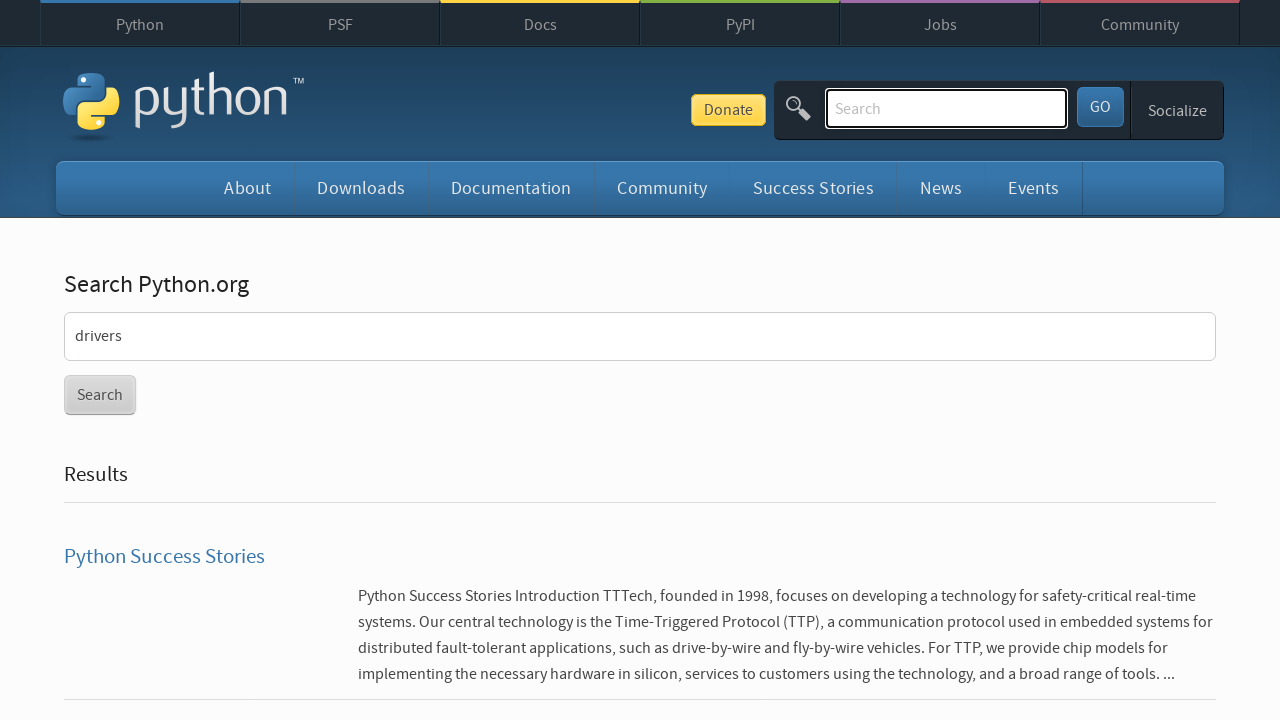

Filled search field with 'documentation' on .search-field
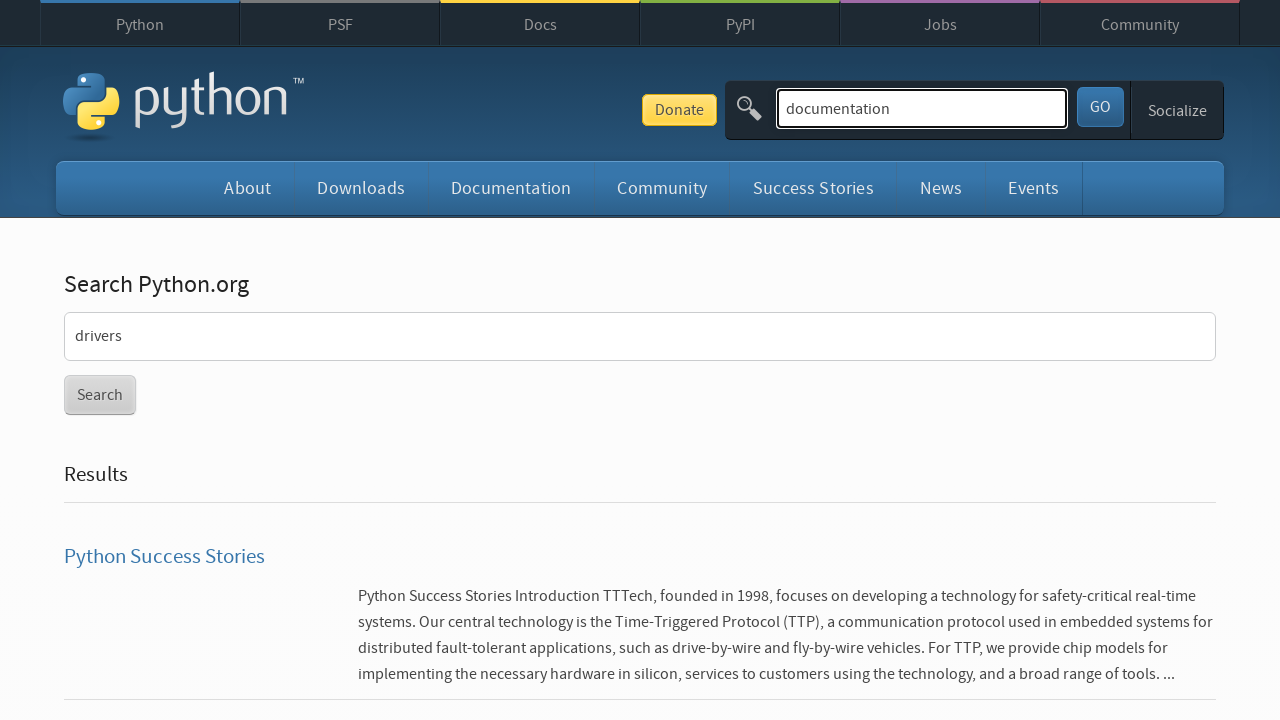

Pressed Enter to search for 'documentation' on .search-field
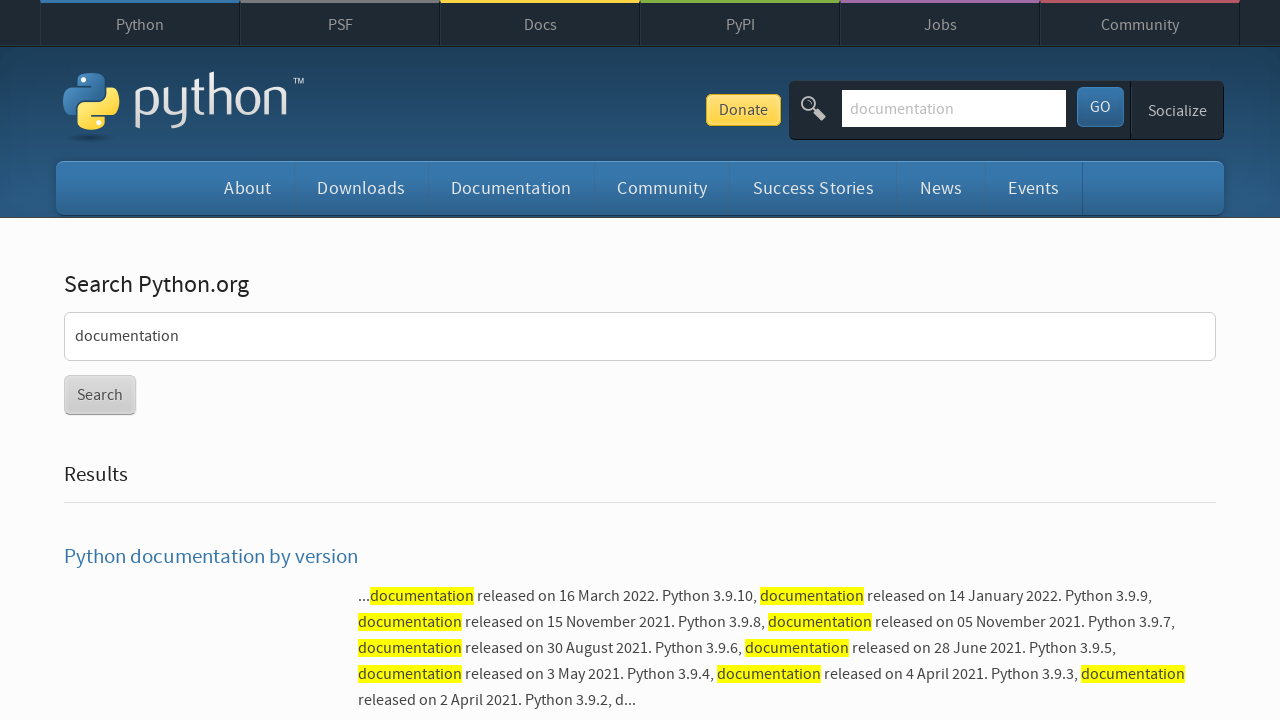

Waited for search results to load (networkidle)
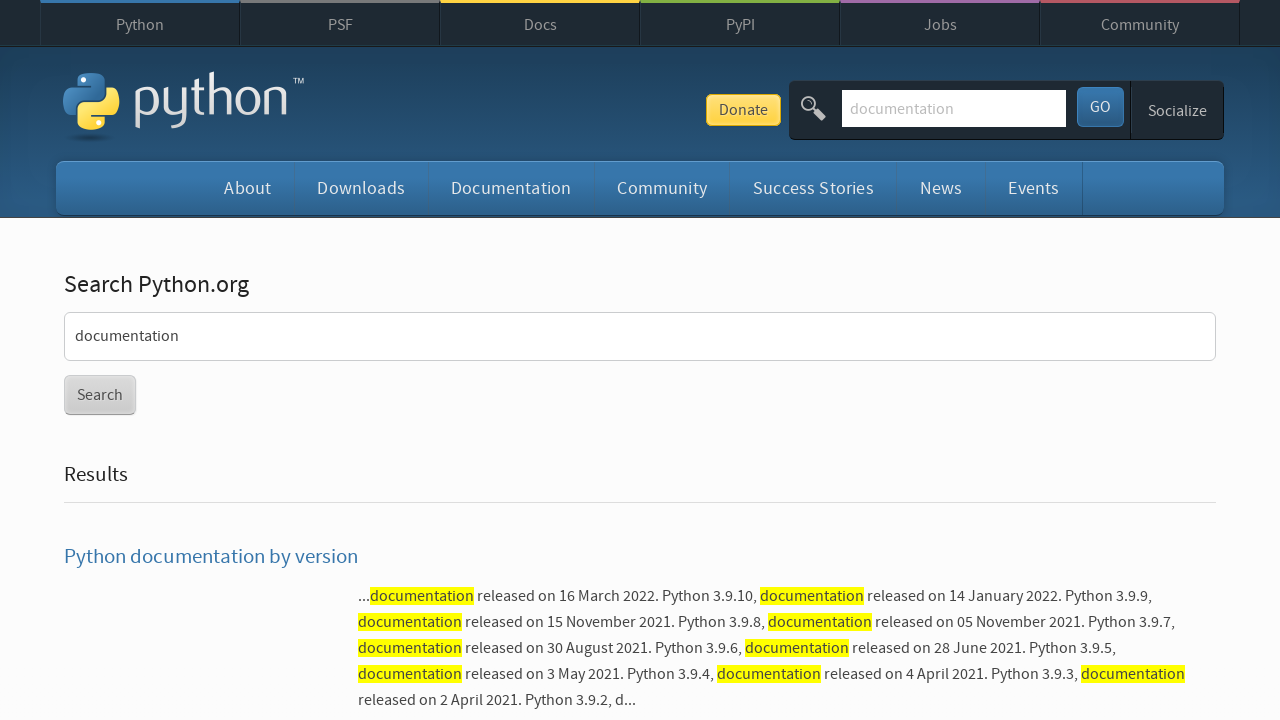

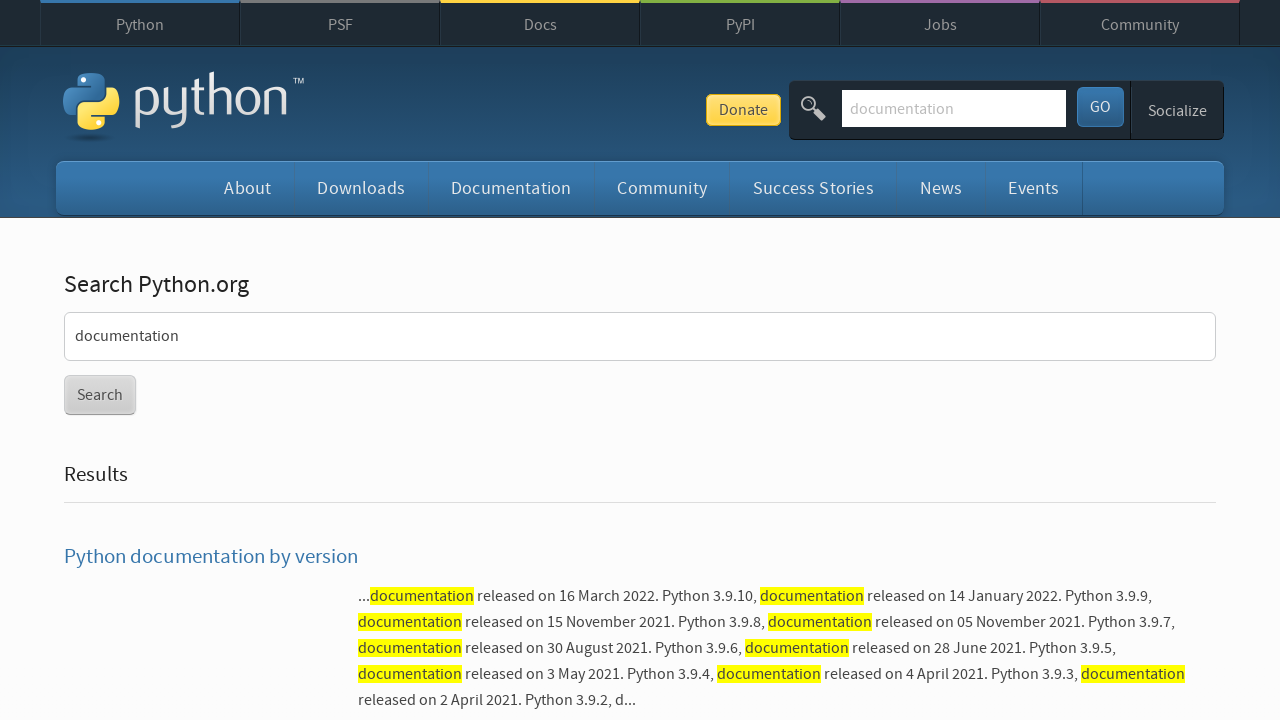